Tests JavaScript alert handling by clicking buttons that trigger JS alerts and prompts, accepting alerts and entering text into prompt dialogs.

Starting URL: https://practice.cydeo.com/javascript_alerts

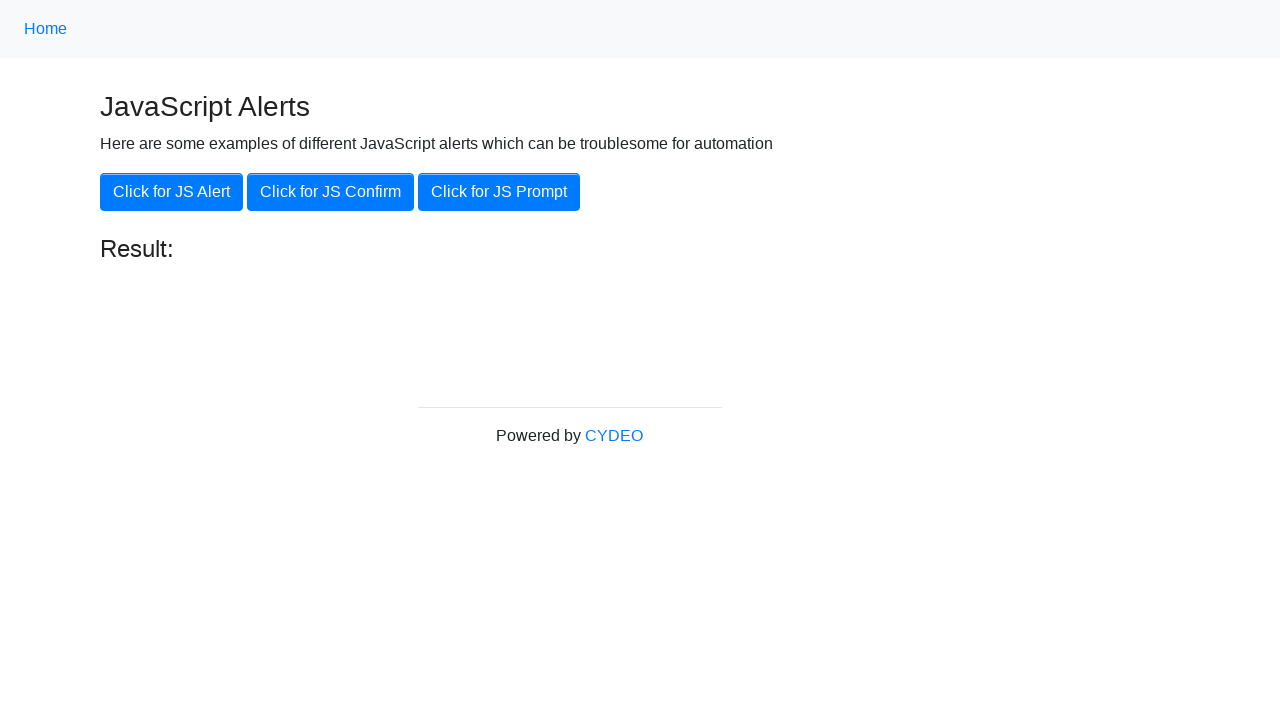

Clicked button to trigger JavaScript alert at (172, 192) on xpath=//button[.='Click for JS Alert']
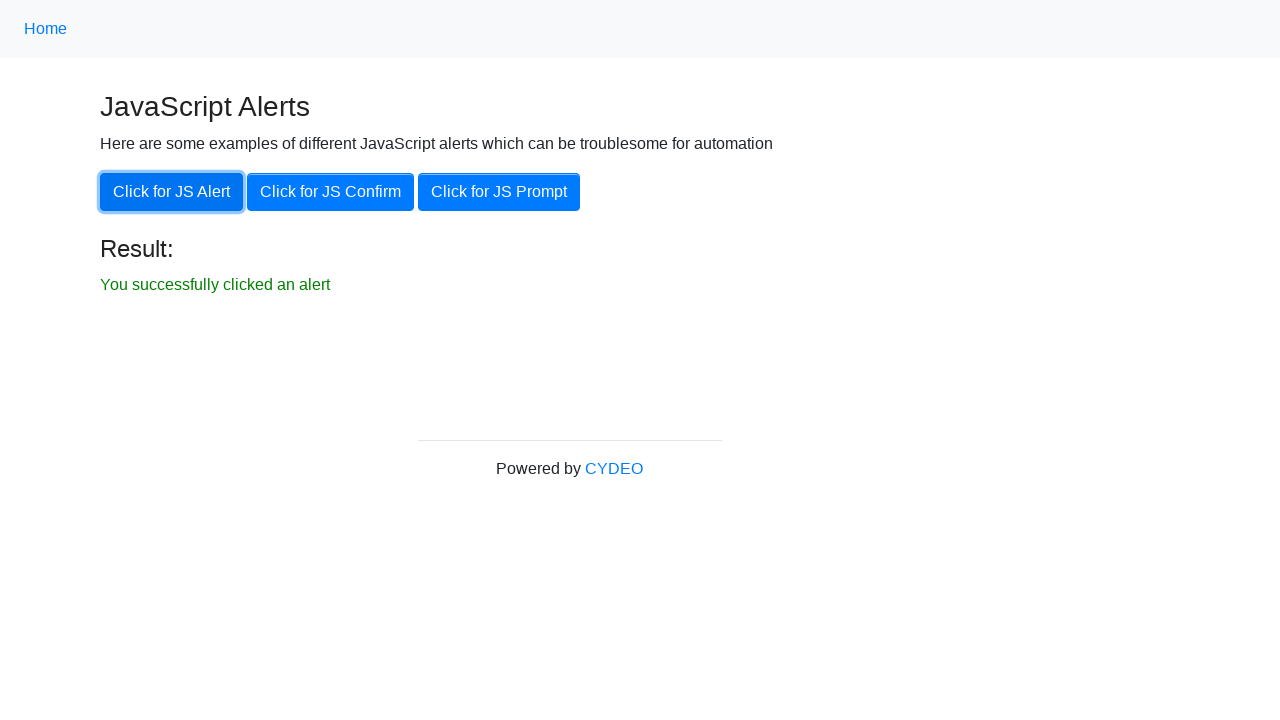

Set up dialog handler to accept alert
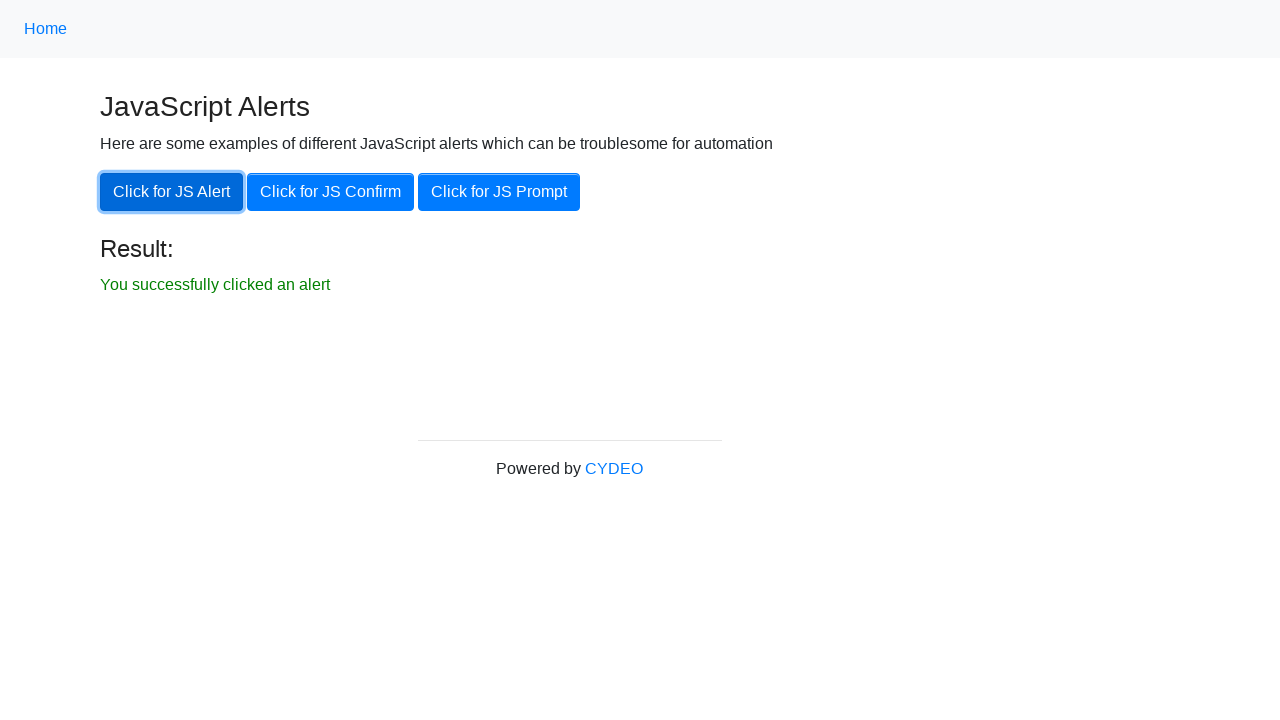

Waited for alert to be processed
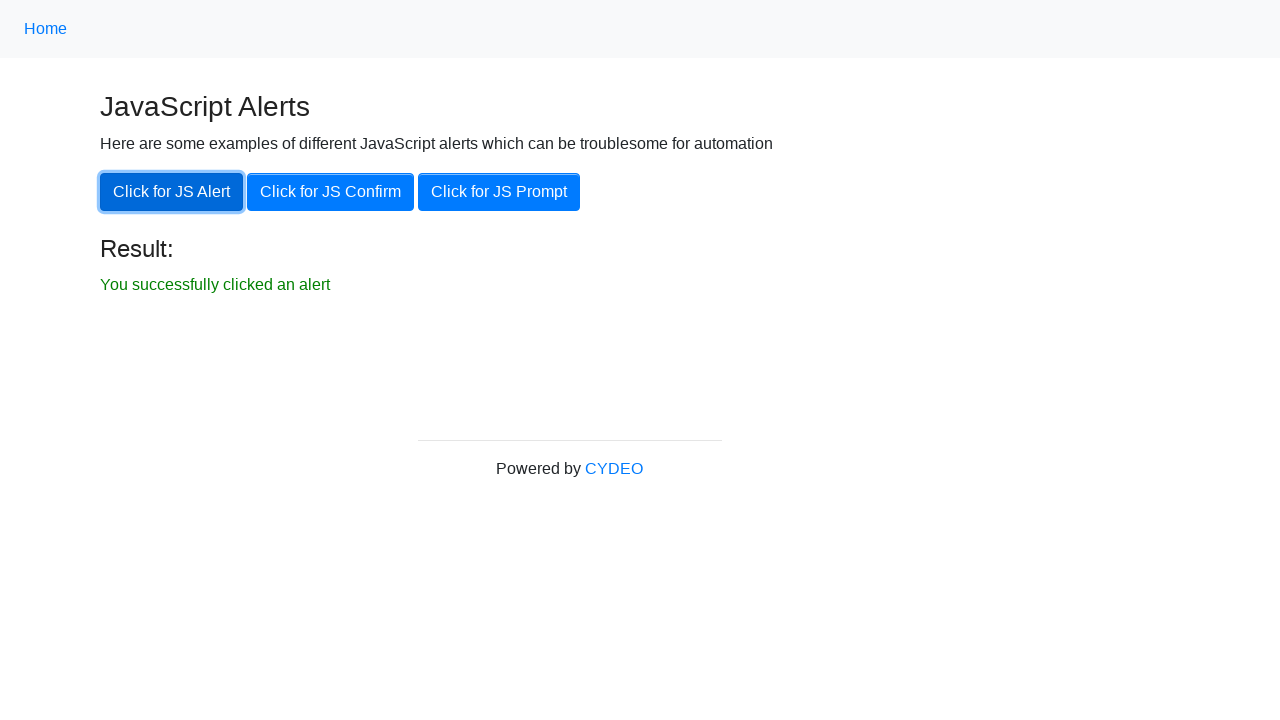

Clicked button to trigger JavaScript prompt at (499, 192) on xpath=//button[.='Click for JS Prompt']
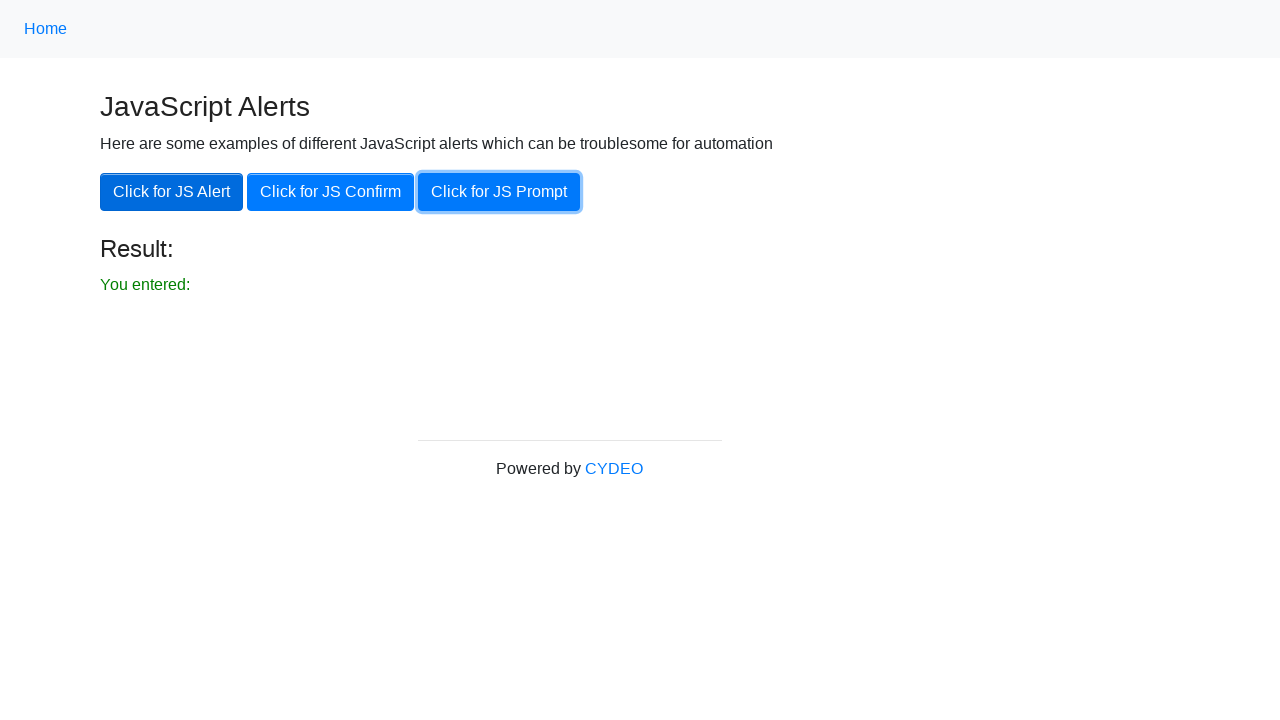

Set up dialog handler to accept prompt and enter 'Hello'
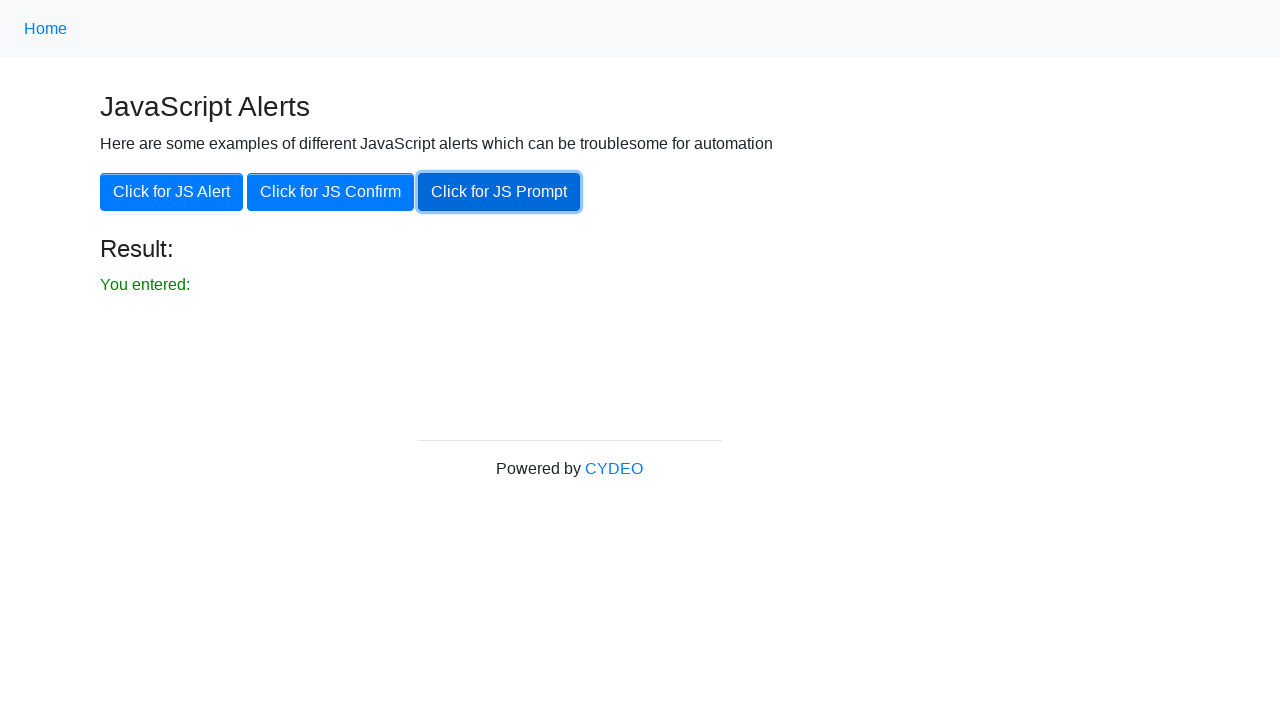

Waited for prompt to be processed
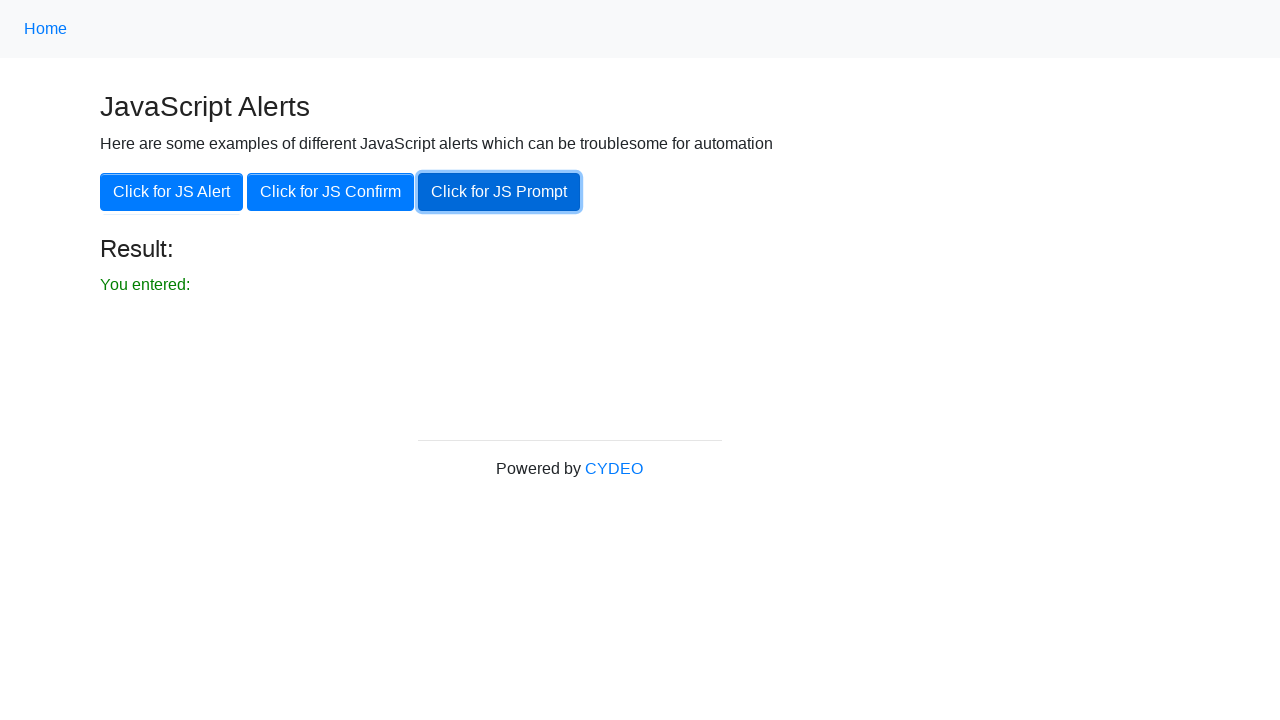

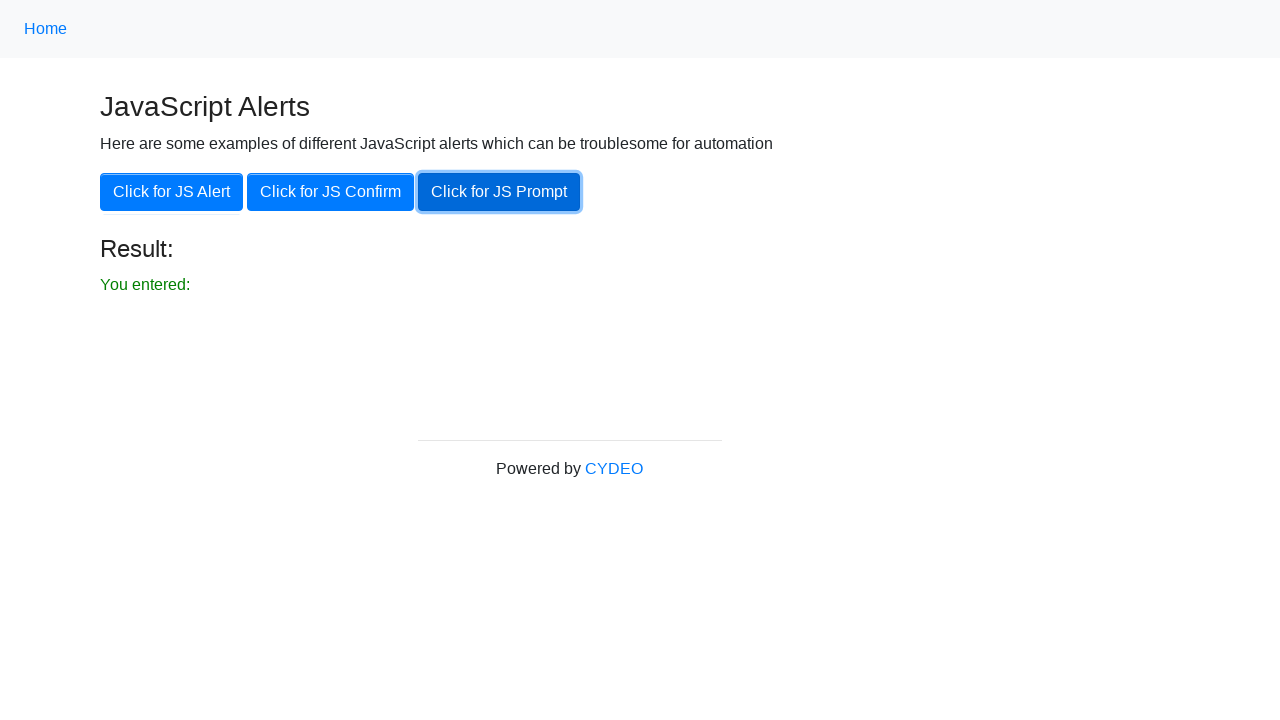